Tests browser alert handling by clicking a link that triggers an alert on Selenium's documentation page, then accepting the alert dialog.

Starting URL: https://www.selenium.dev/documentation/webdriver/interactions/alerts/

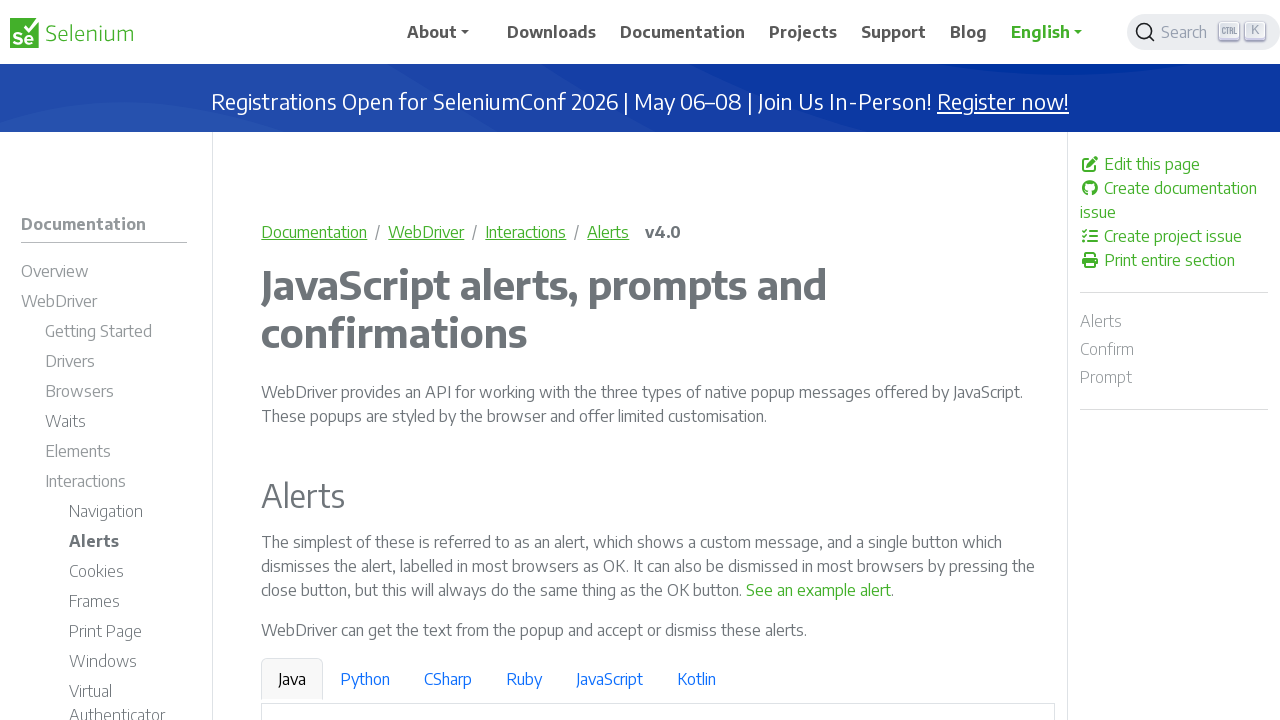

Waited for 'See an example alert' link to be available
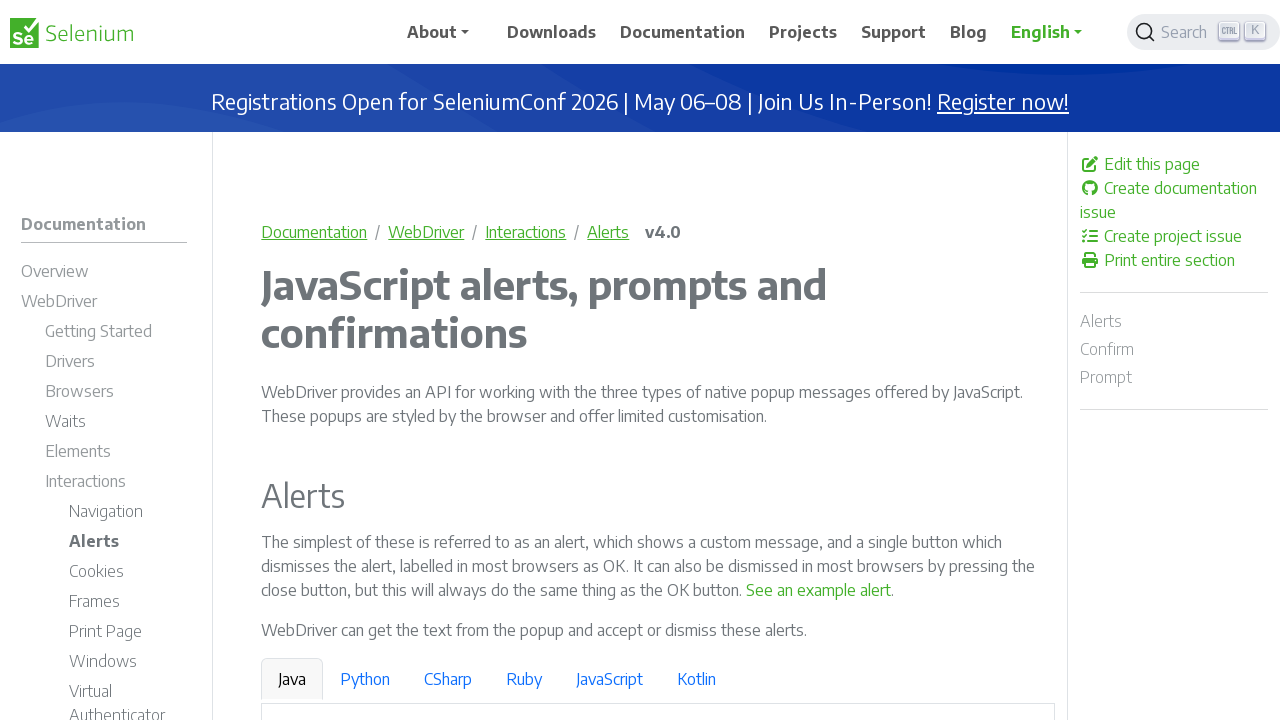

Clicked 'See an example alert' link at (819, 590) on text=See an example alert
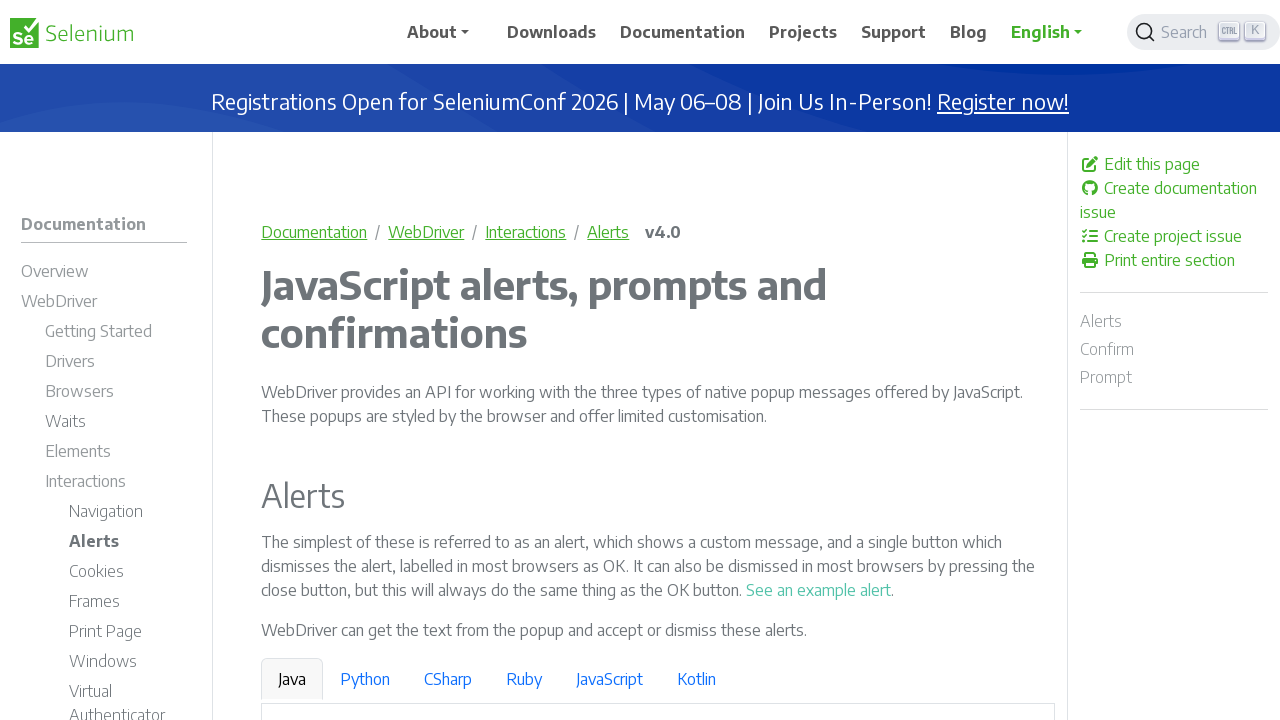

Set up dialog event listener to accept alerts
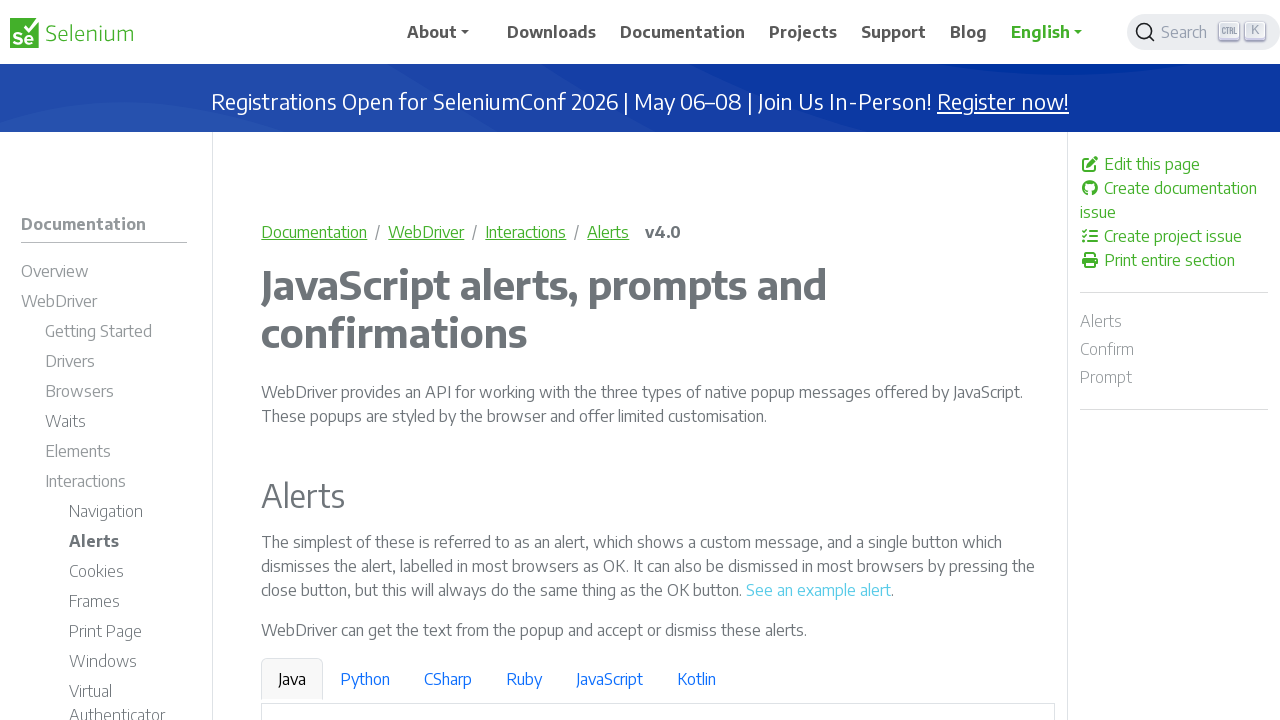

Registered dialog handler function
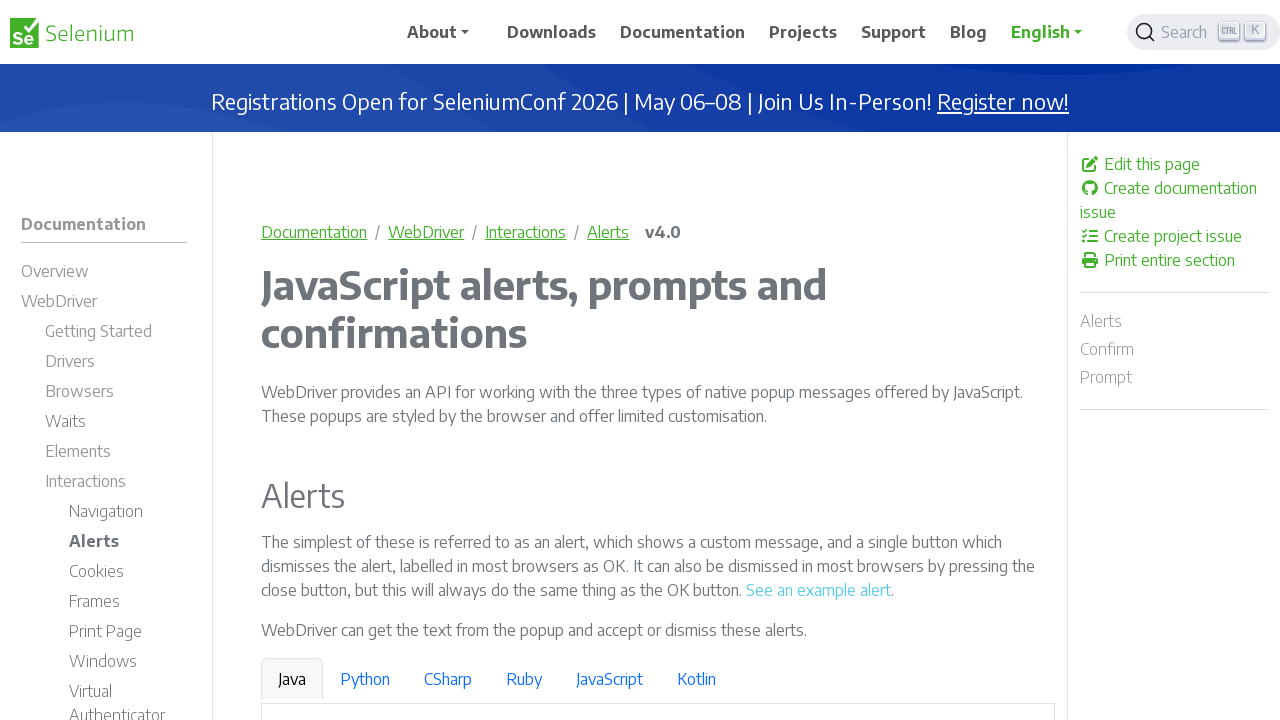

Clicked 'See an example alert' link again to trigger alert with handler active at (819, 590) on text=See an example alert
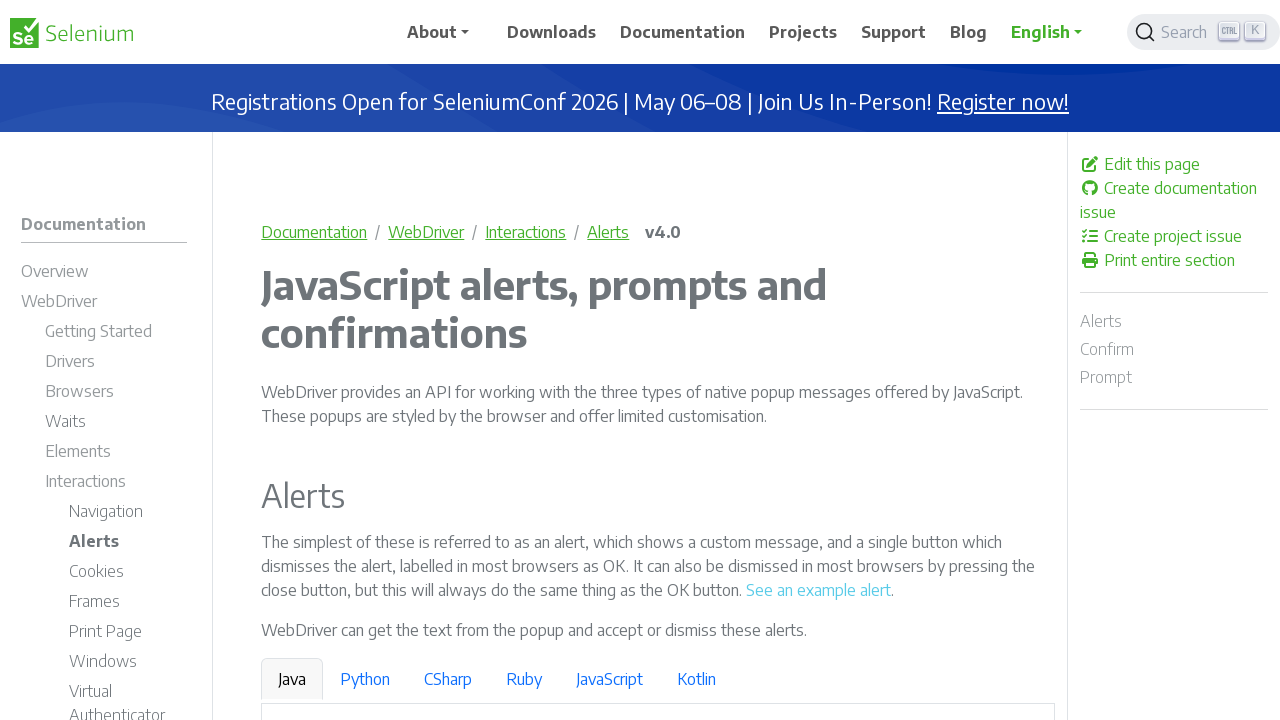

Waited 1 second to ensure alert was handled
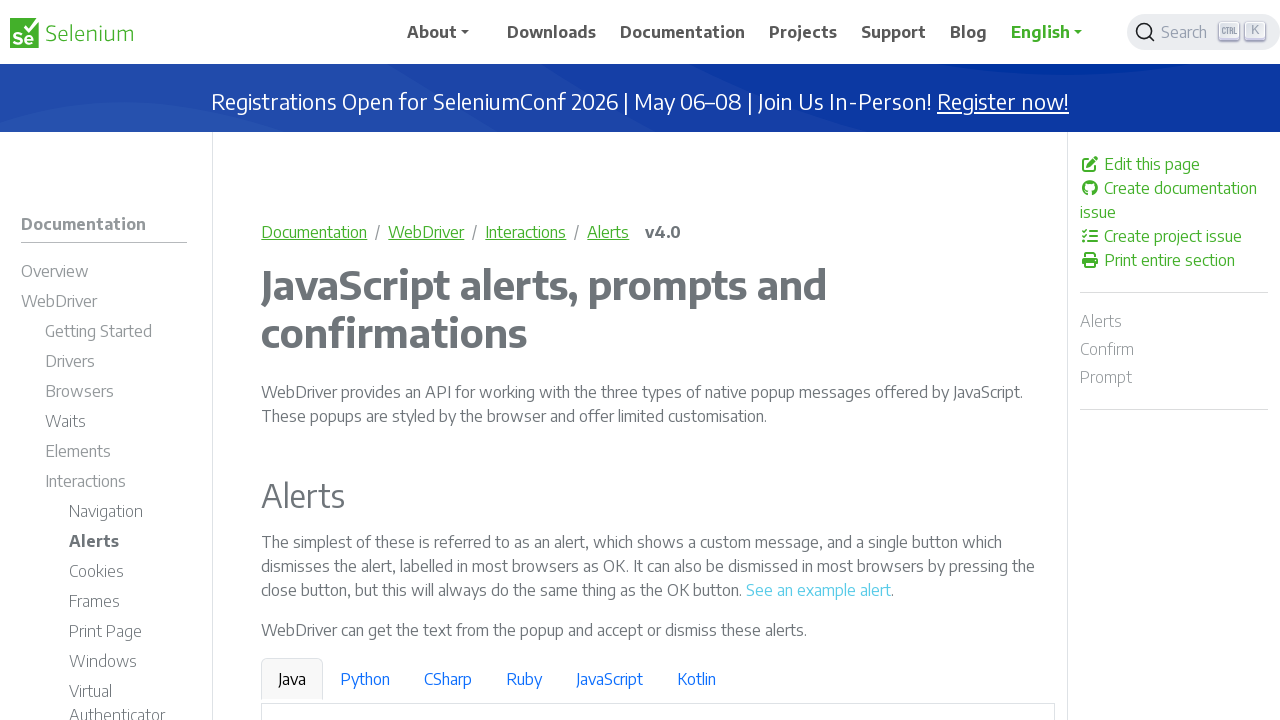

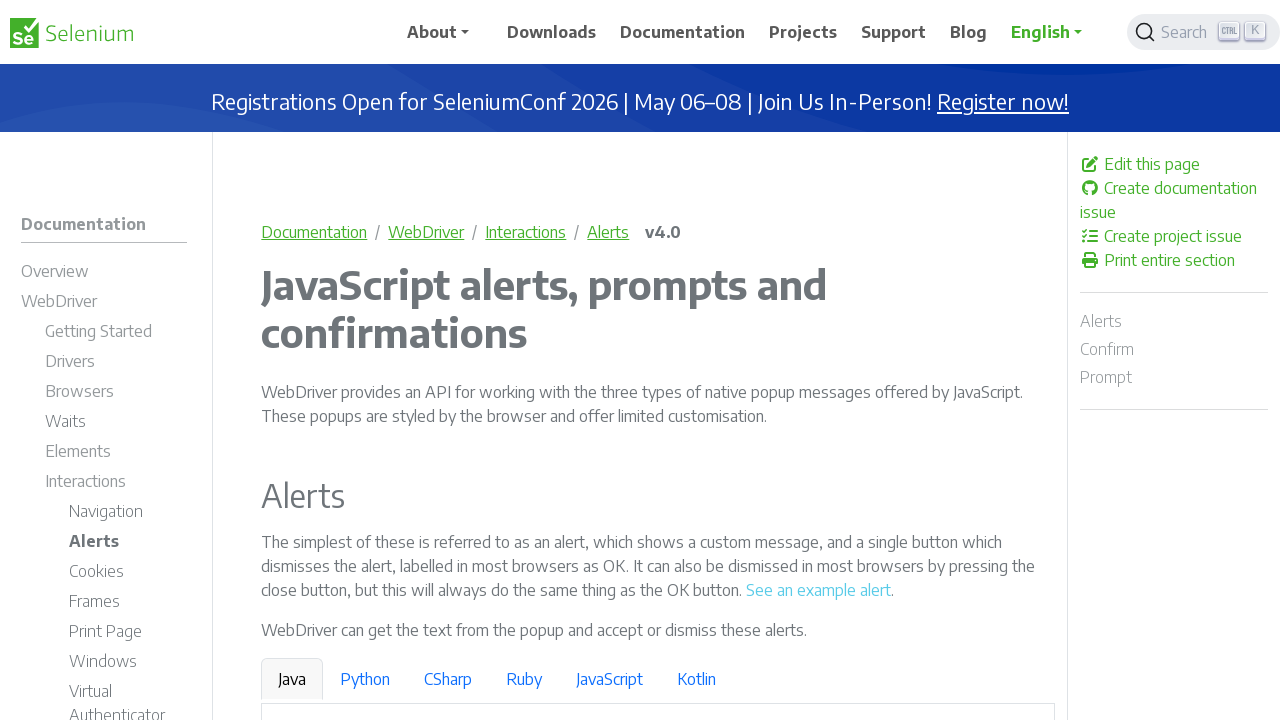